Tests flight booking flow by selecting departure and destination cities, choosing a flight, and filling out passenger and payment information

Starting URL: https://www.blazedemo.com/

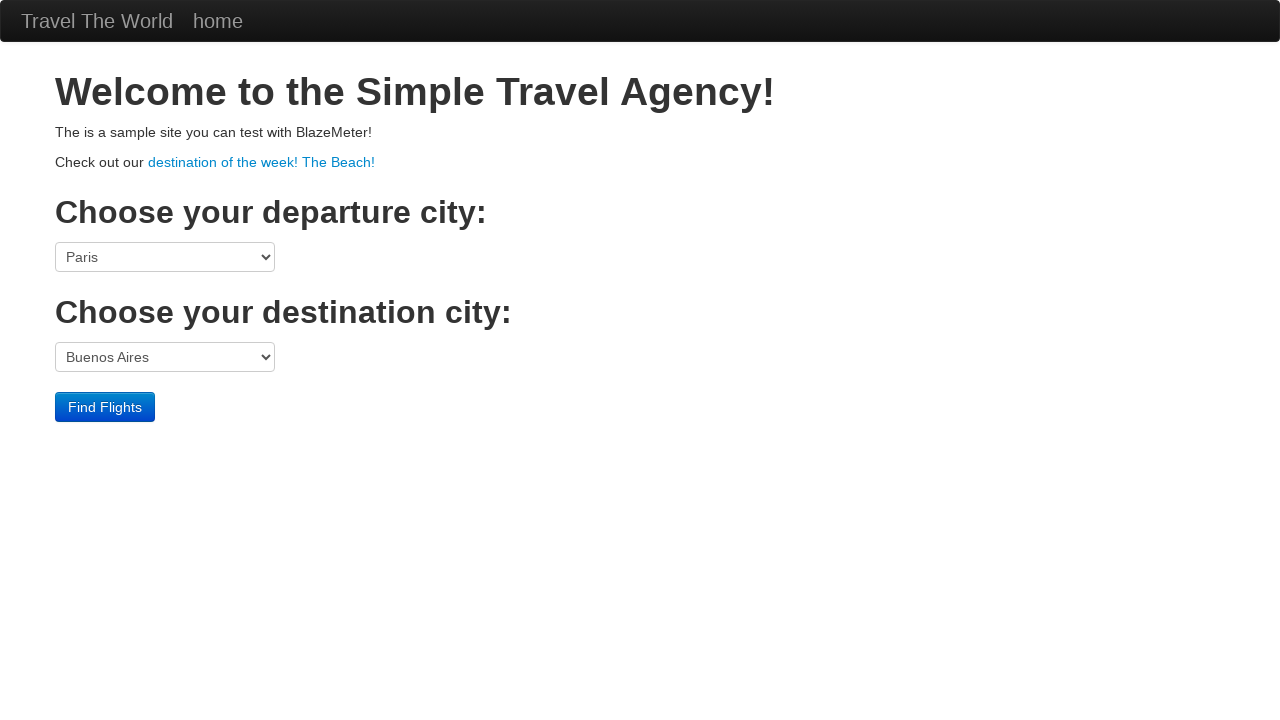

Selected departure city (index 4) on select:nth-of-type(1)
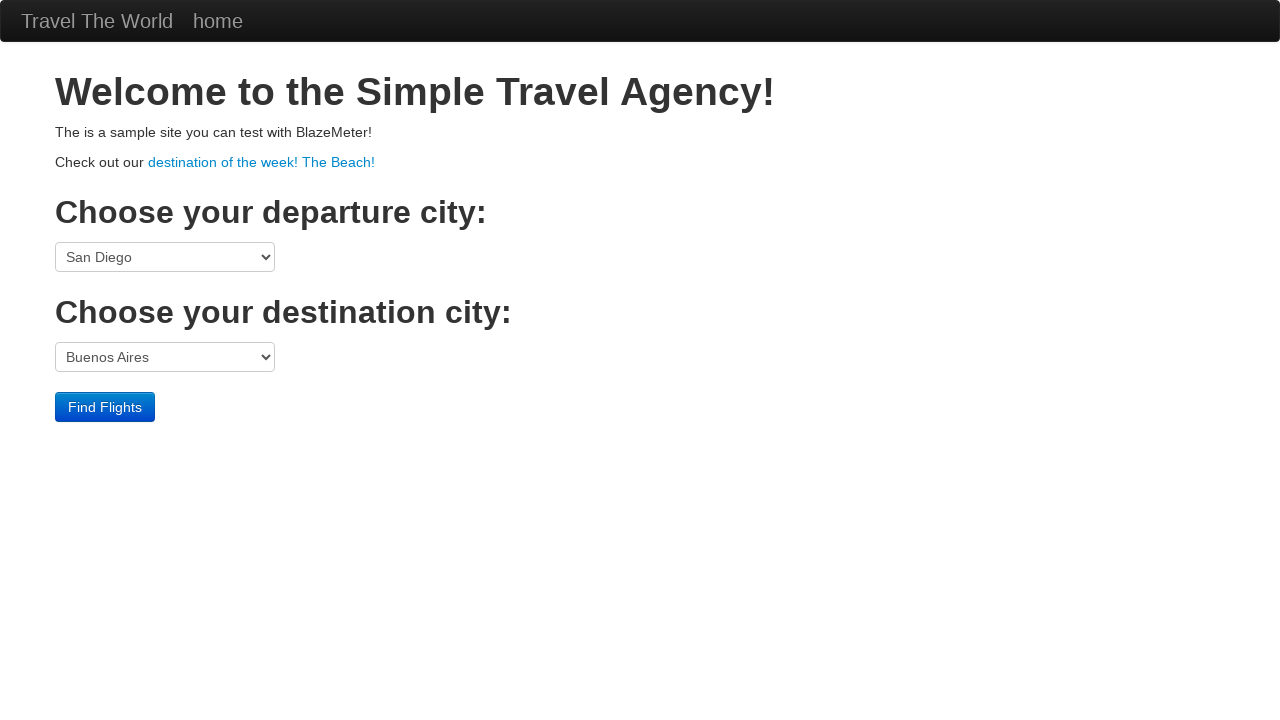

Selected destination city (index 2) on select:nth-of-type(2)
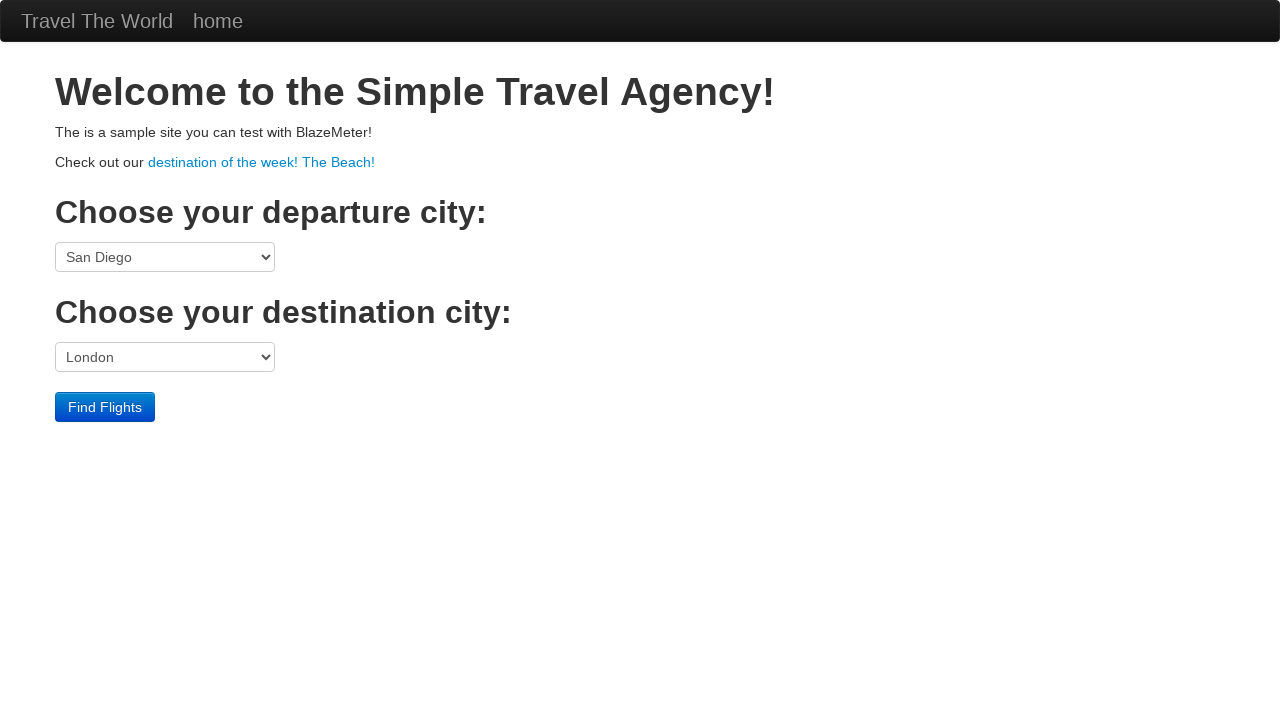

Clicked Find Flights button at (105, 407) on input.btn.btn-primary[value='Find Flights']
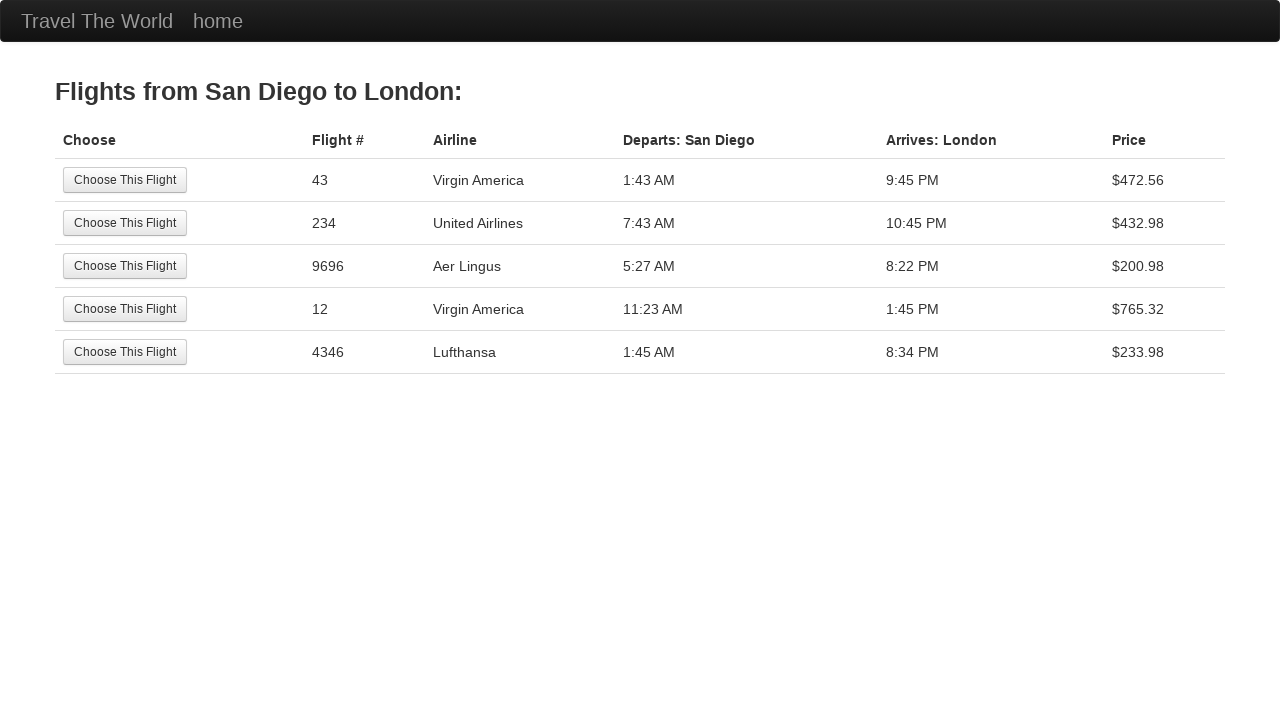

Selected the first available flight at (125, 180) on input.btn.btn-small[value='Choose This Flight']
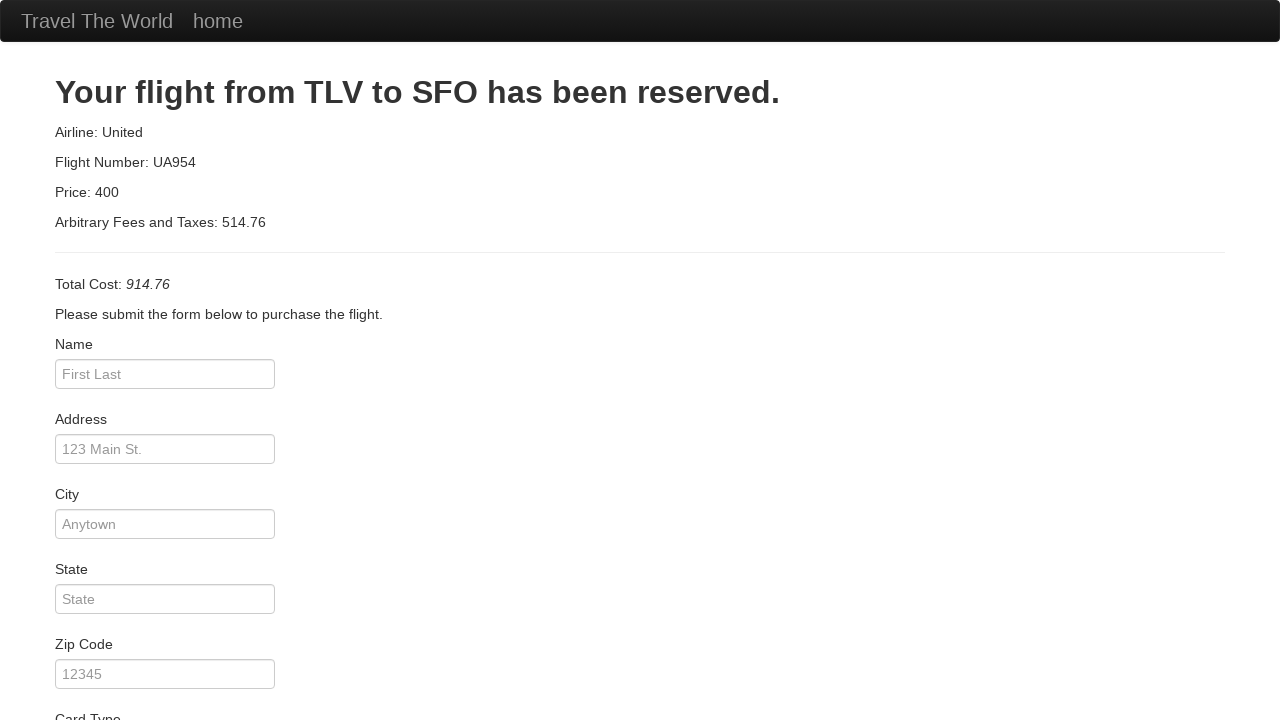

Filled passenger name: Temirlan on #inputName
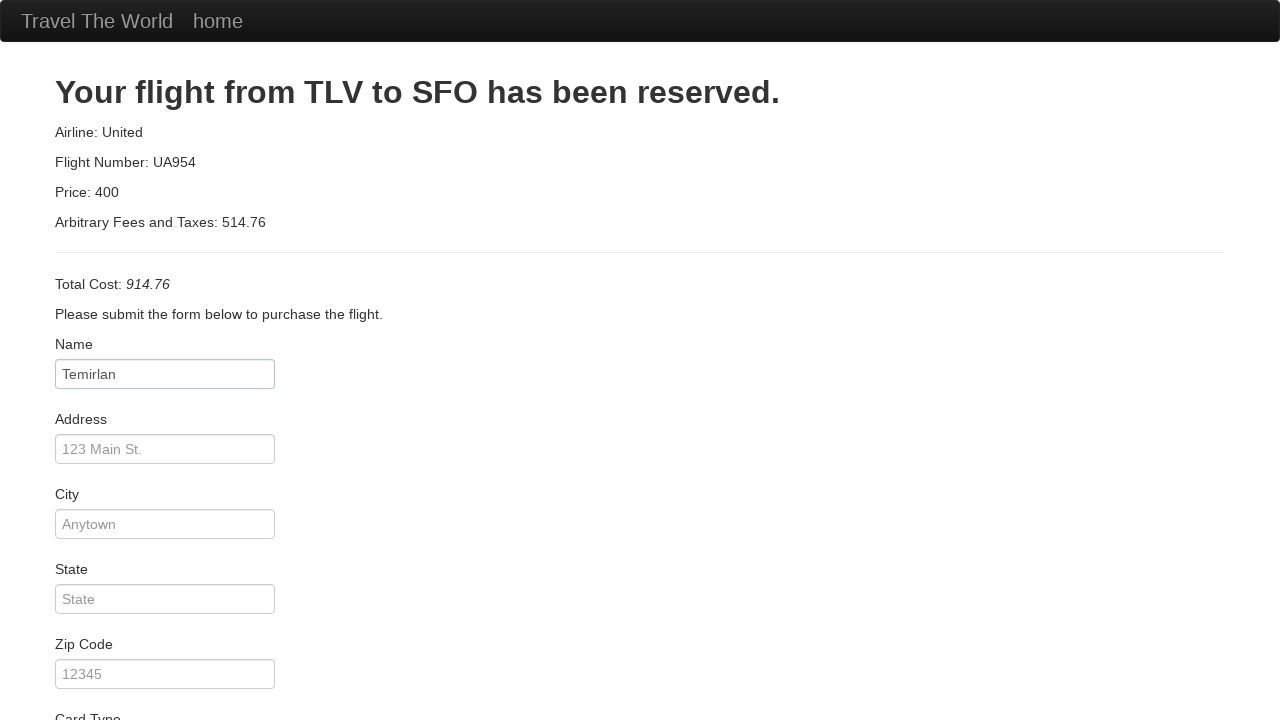

Filled passenger address: 123 My street on #address
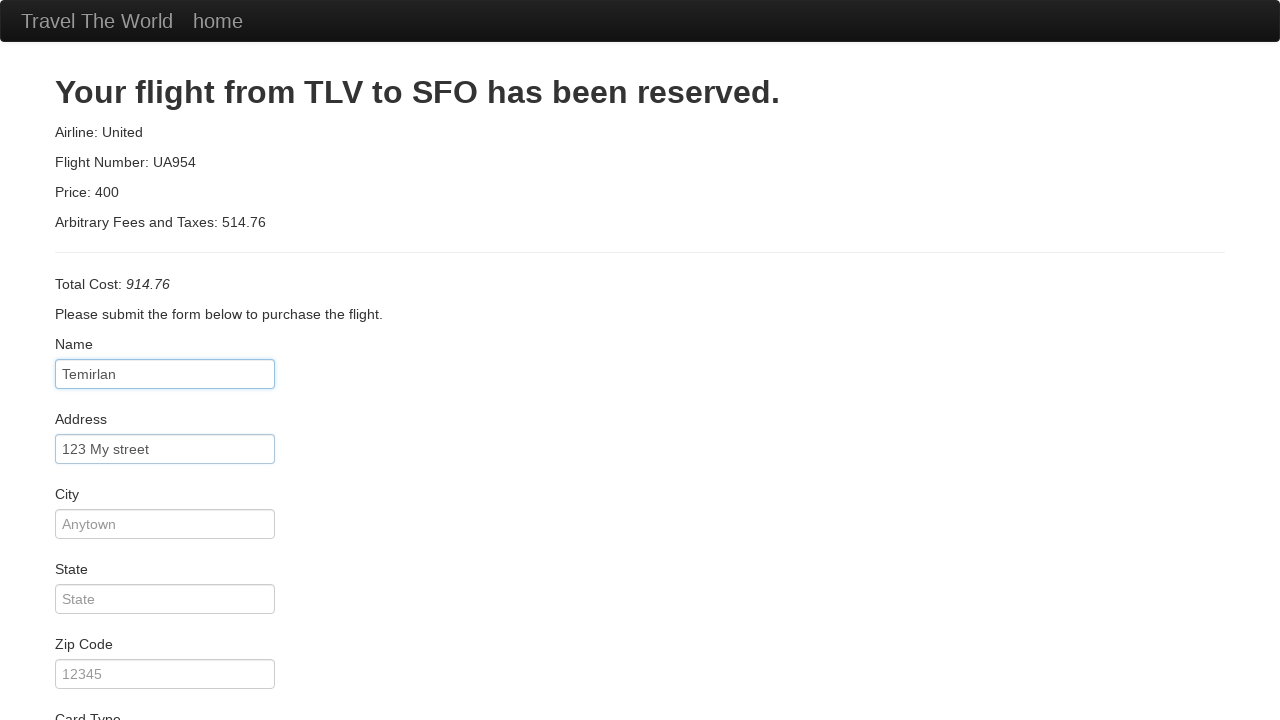

Filled passenger city: Astana on #city
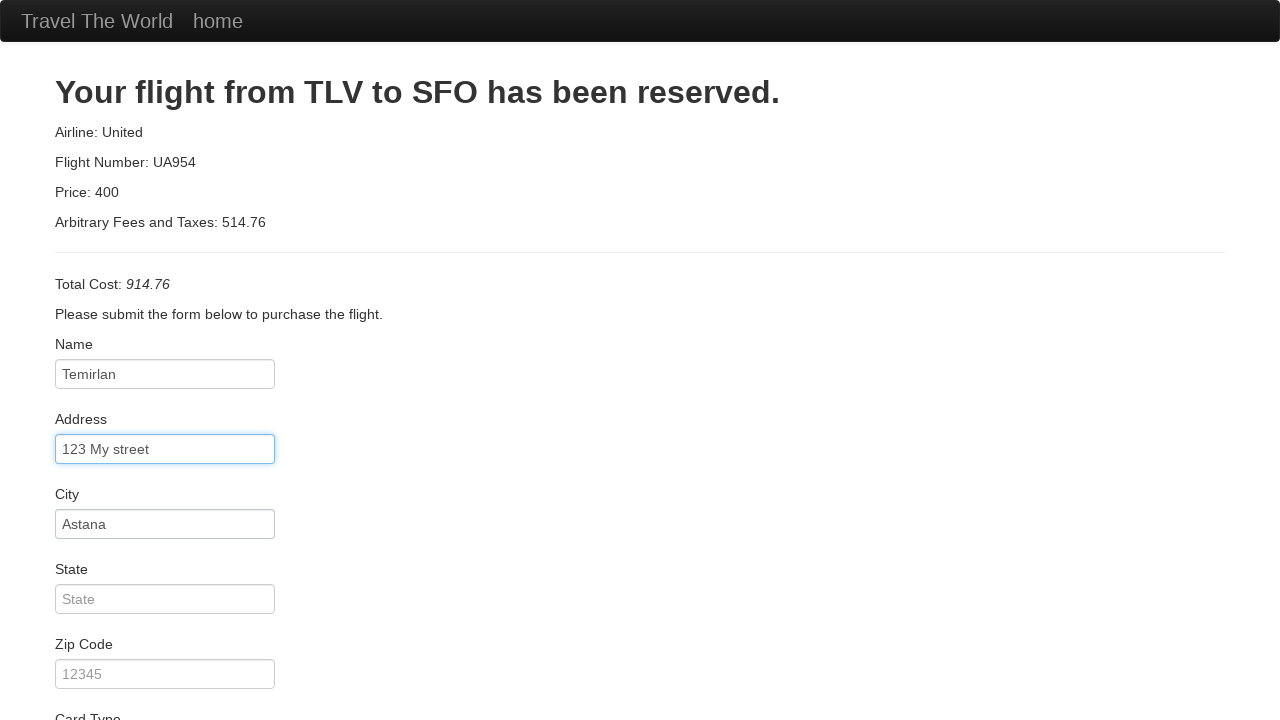

Filled passenger state: Akmola on #state
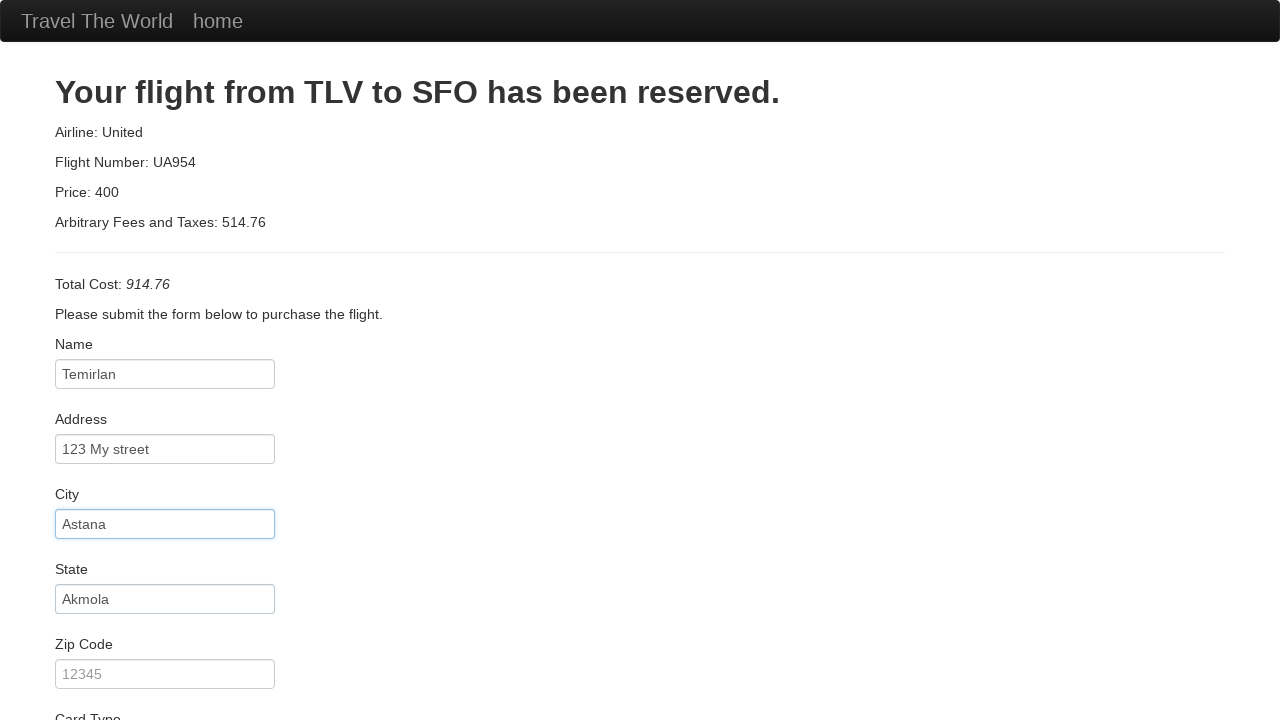

Filled passenger zip code: 010000 on #zipCode
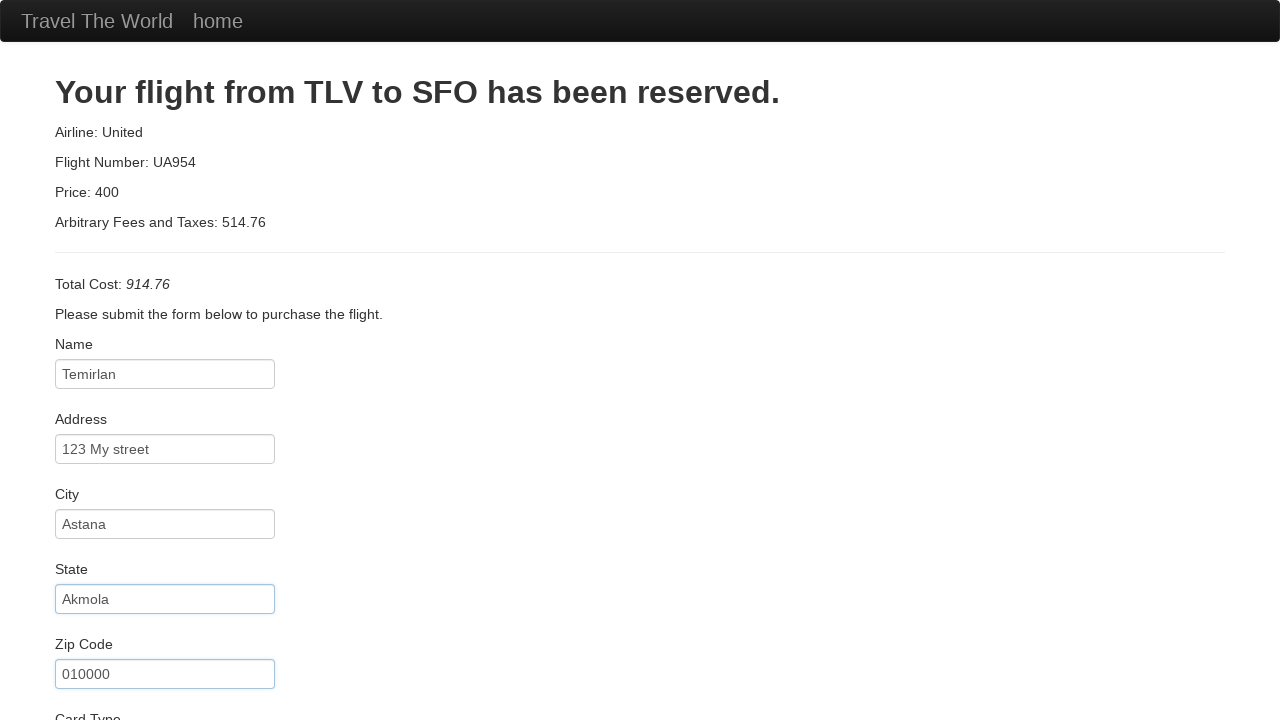

Selected card type (index 1) on #cardType
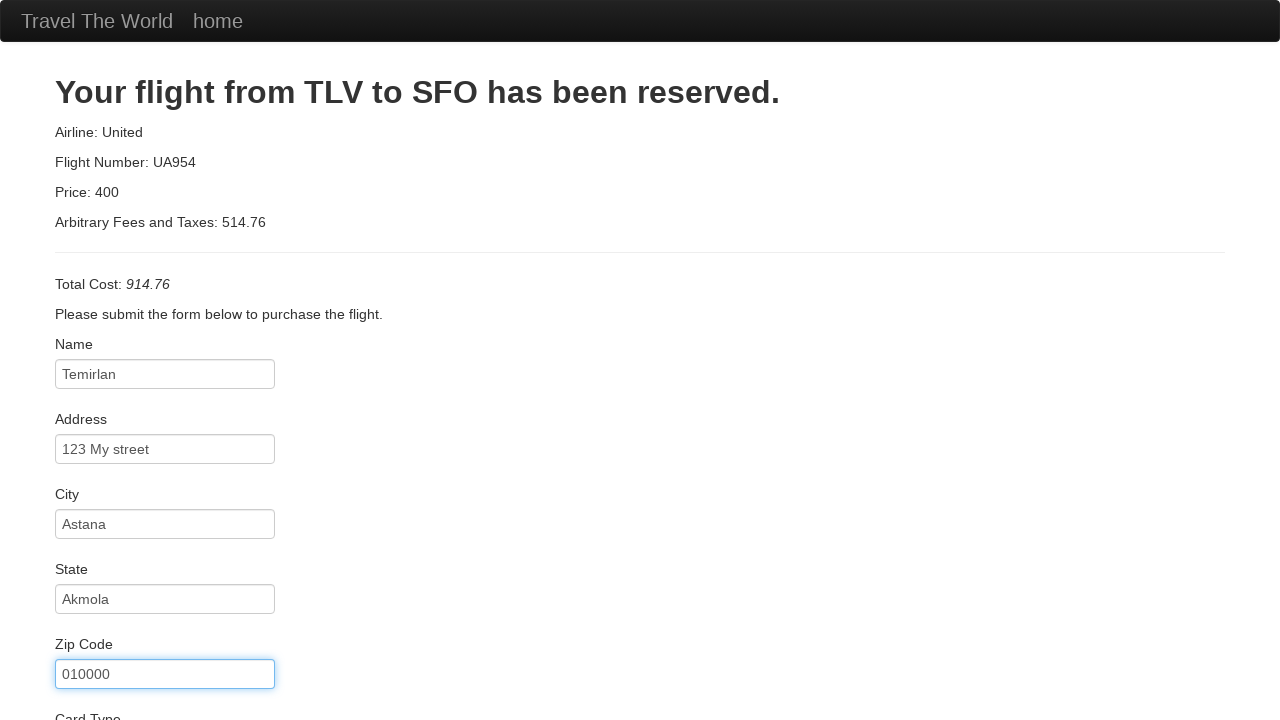

Filled credit card number on #creditCardNumber
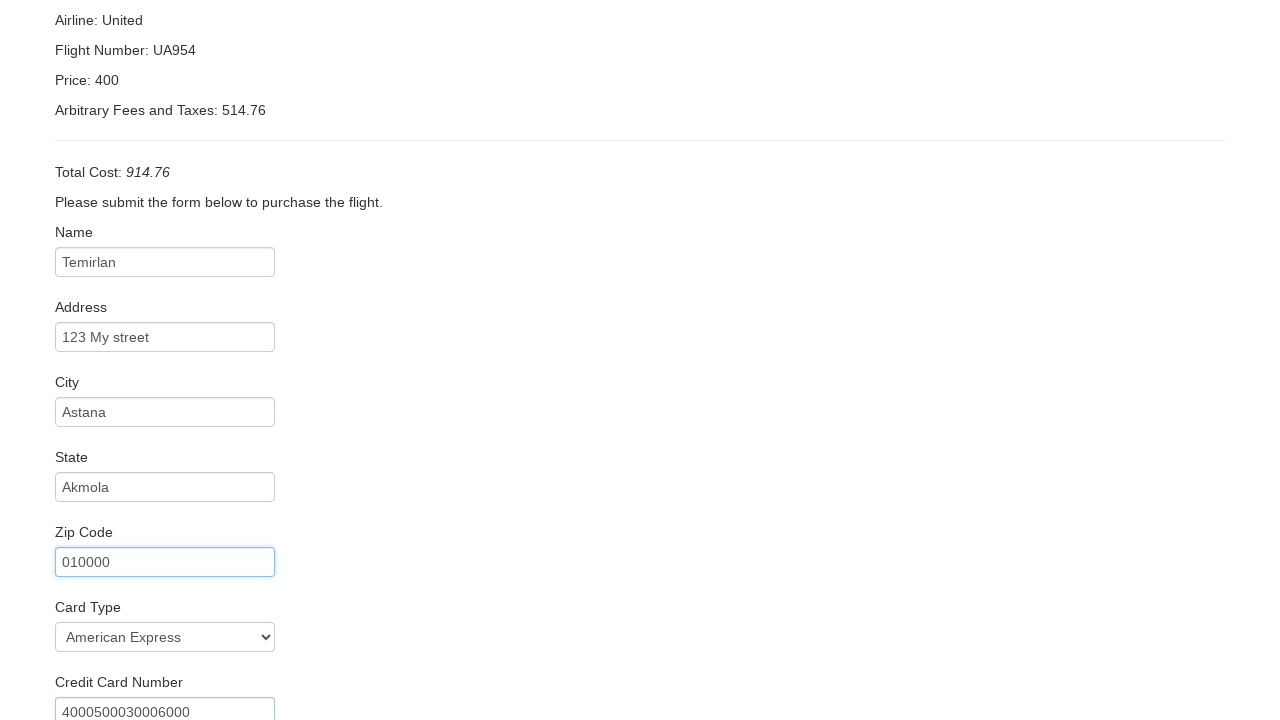

Filled credit card expiration month: 7 on #creditCardMonth
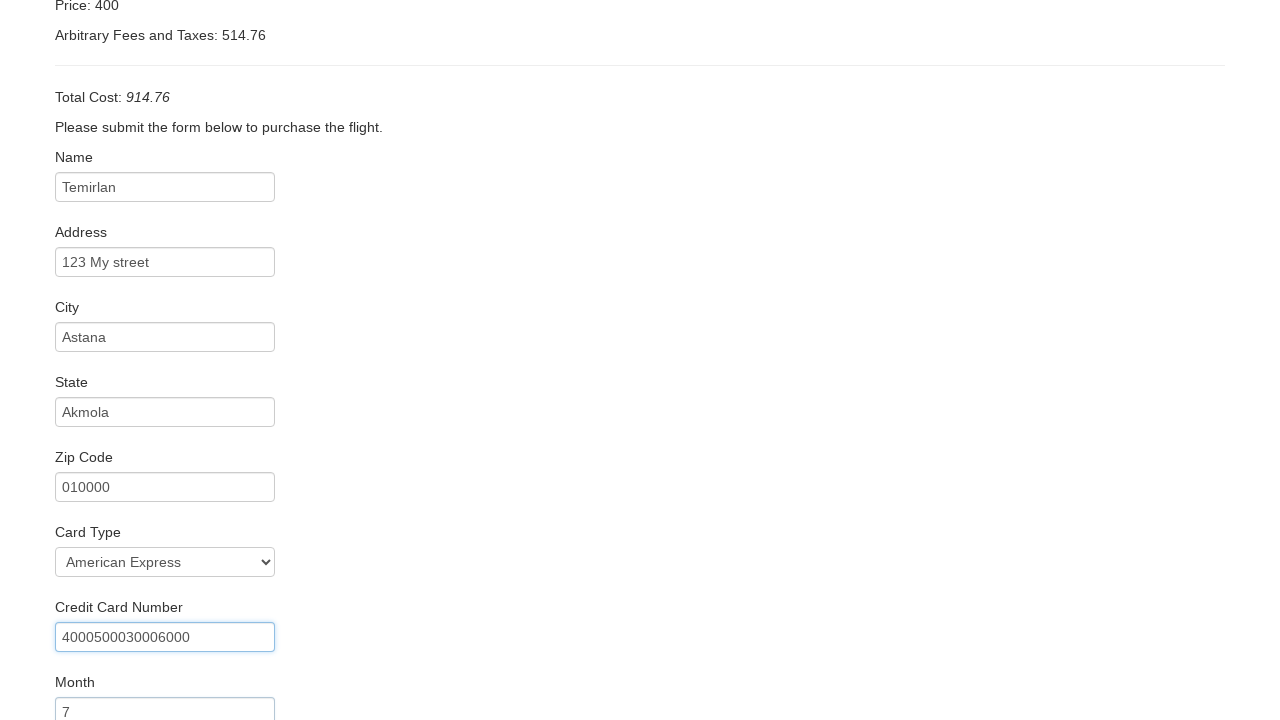

Filled credit card expiration year: 2024 on #creditCardYear
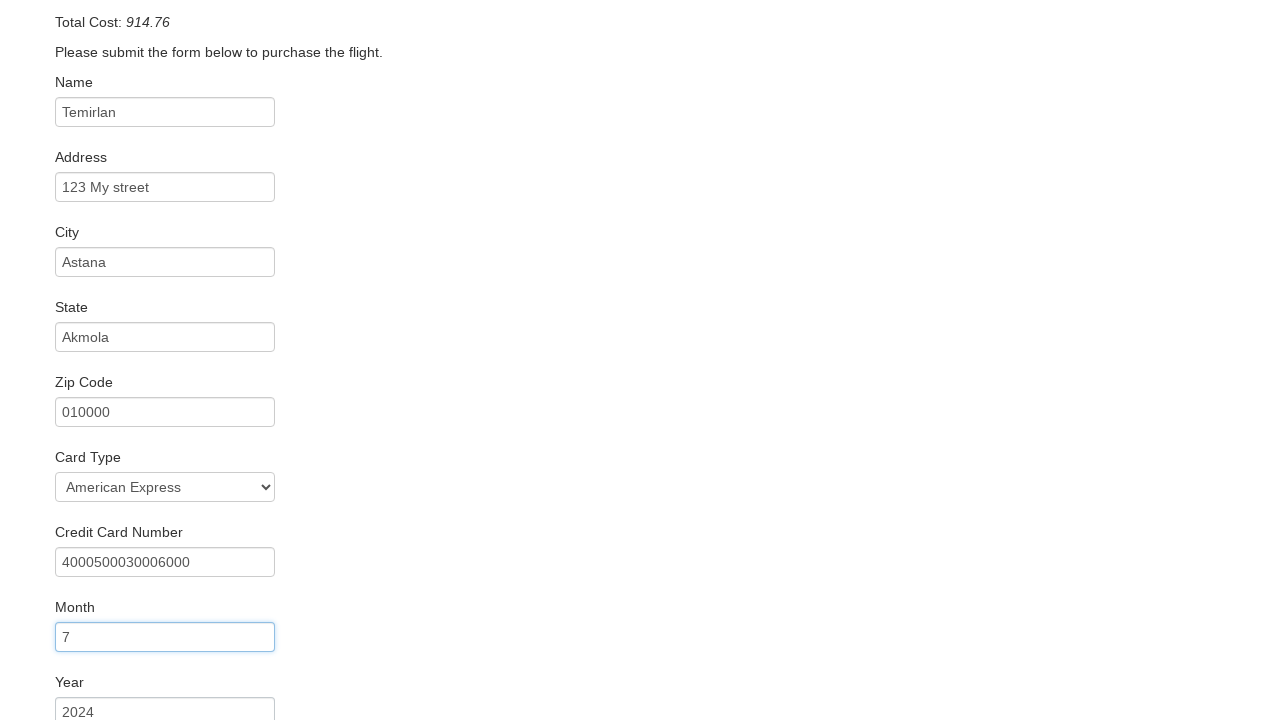

Filled name on card: Temirlan Andassov on #nameOnCard
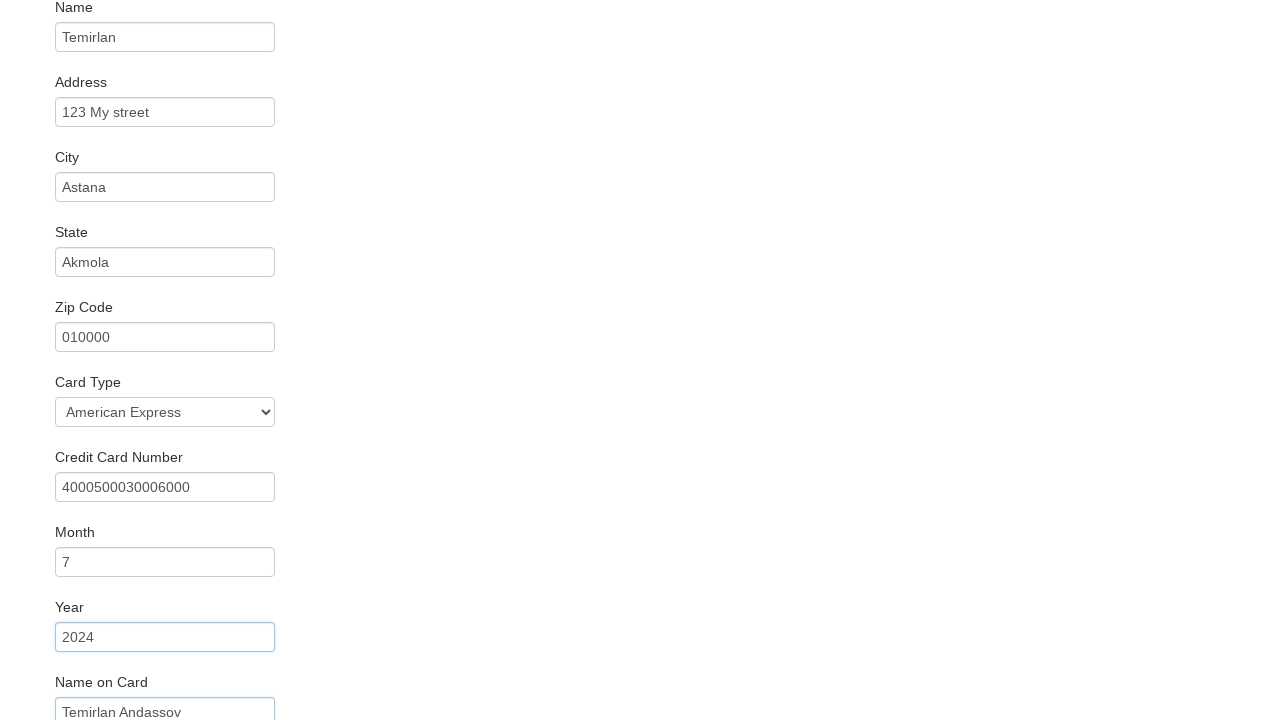

Clicked Purchase Flight button to complete booking at (118, 685) on input.btn.btn-primary[value='Purchase Flight']
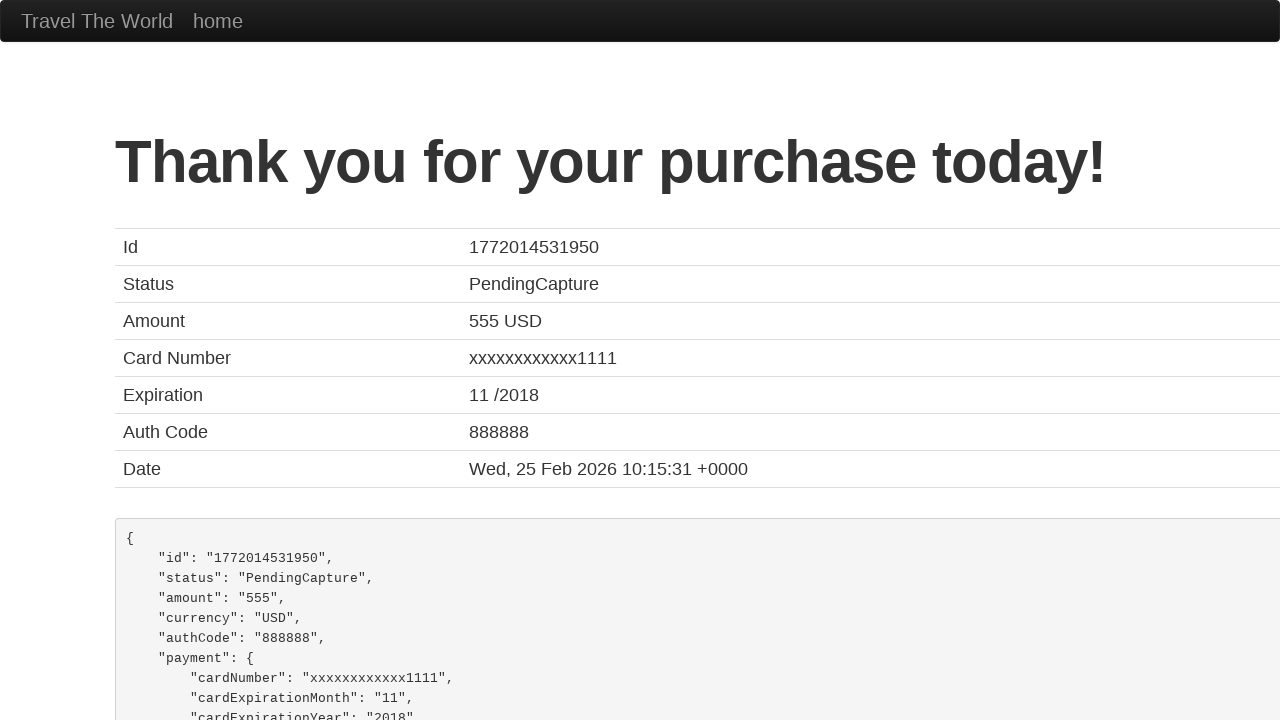

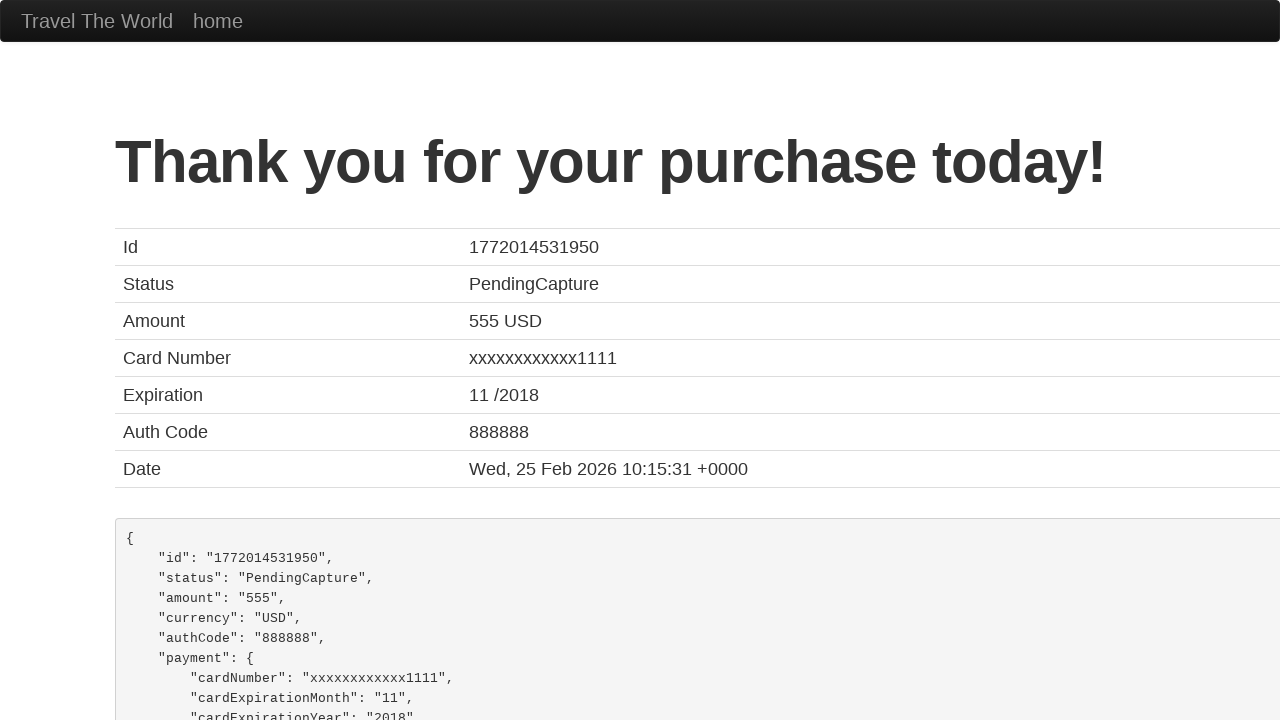